Navigates to Capgemini homepage and maximizes the browser window

Starting URL: https://www.capgemini.com/

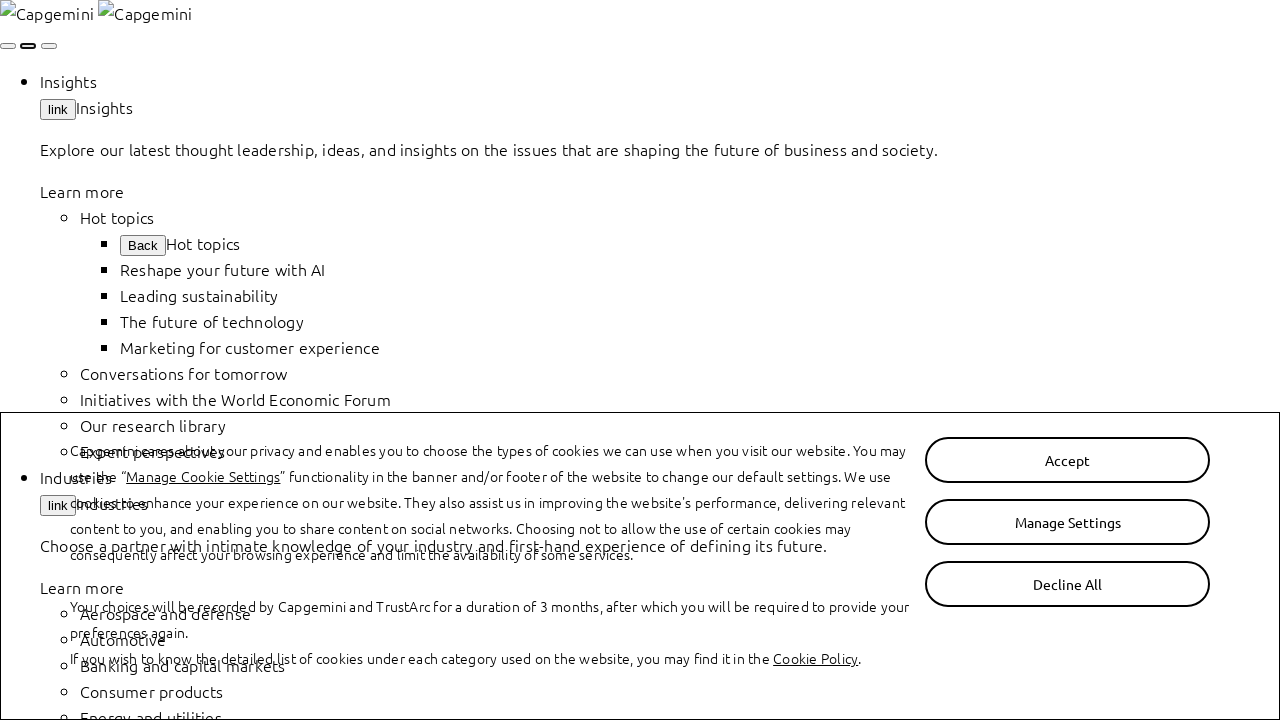

Navigated to Capgemini homepage at https://www.capgemini.com/
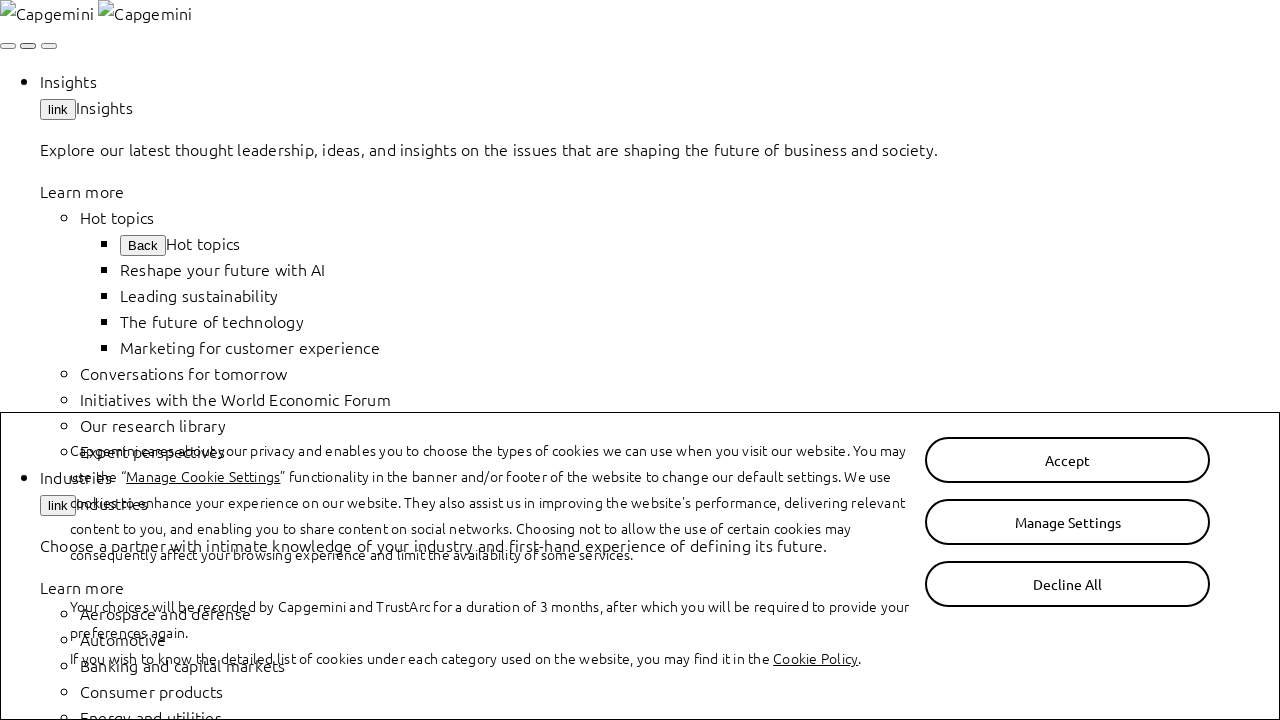

Maximized browser window to 1920x1080 viewport
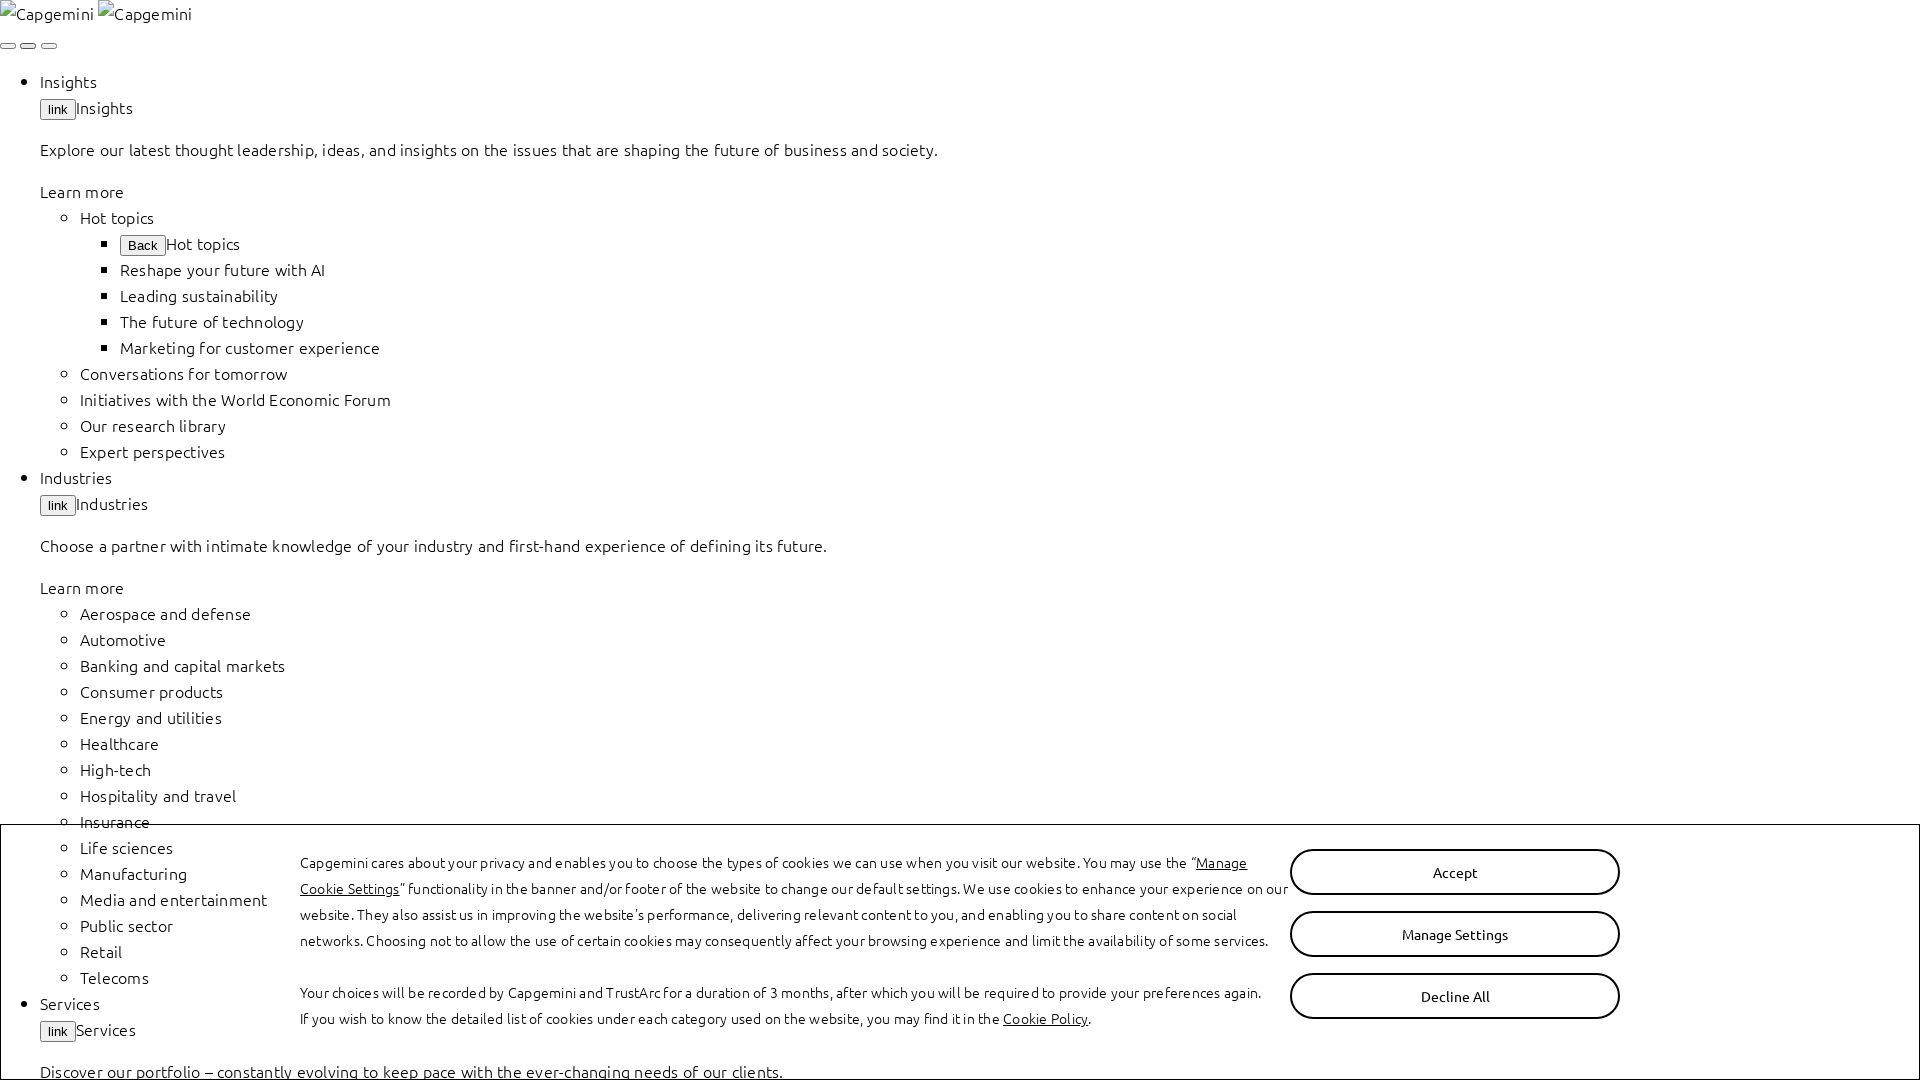

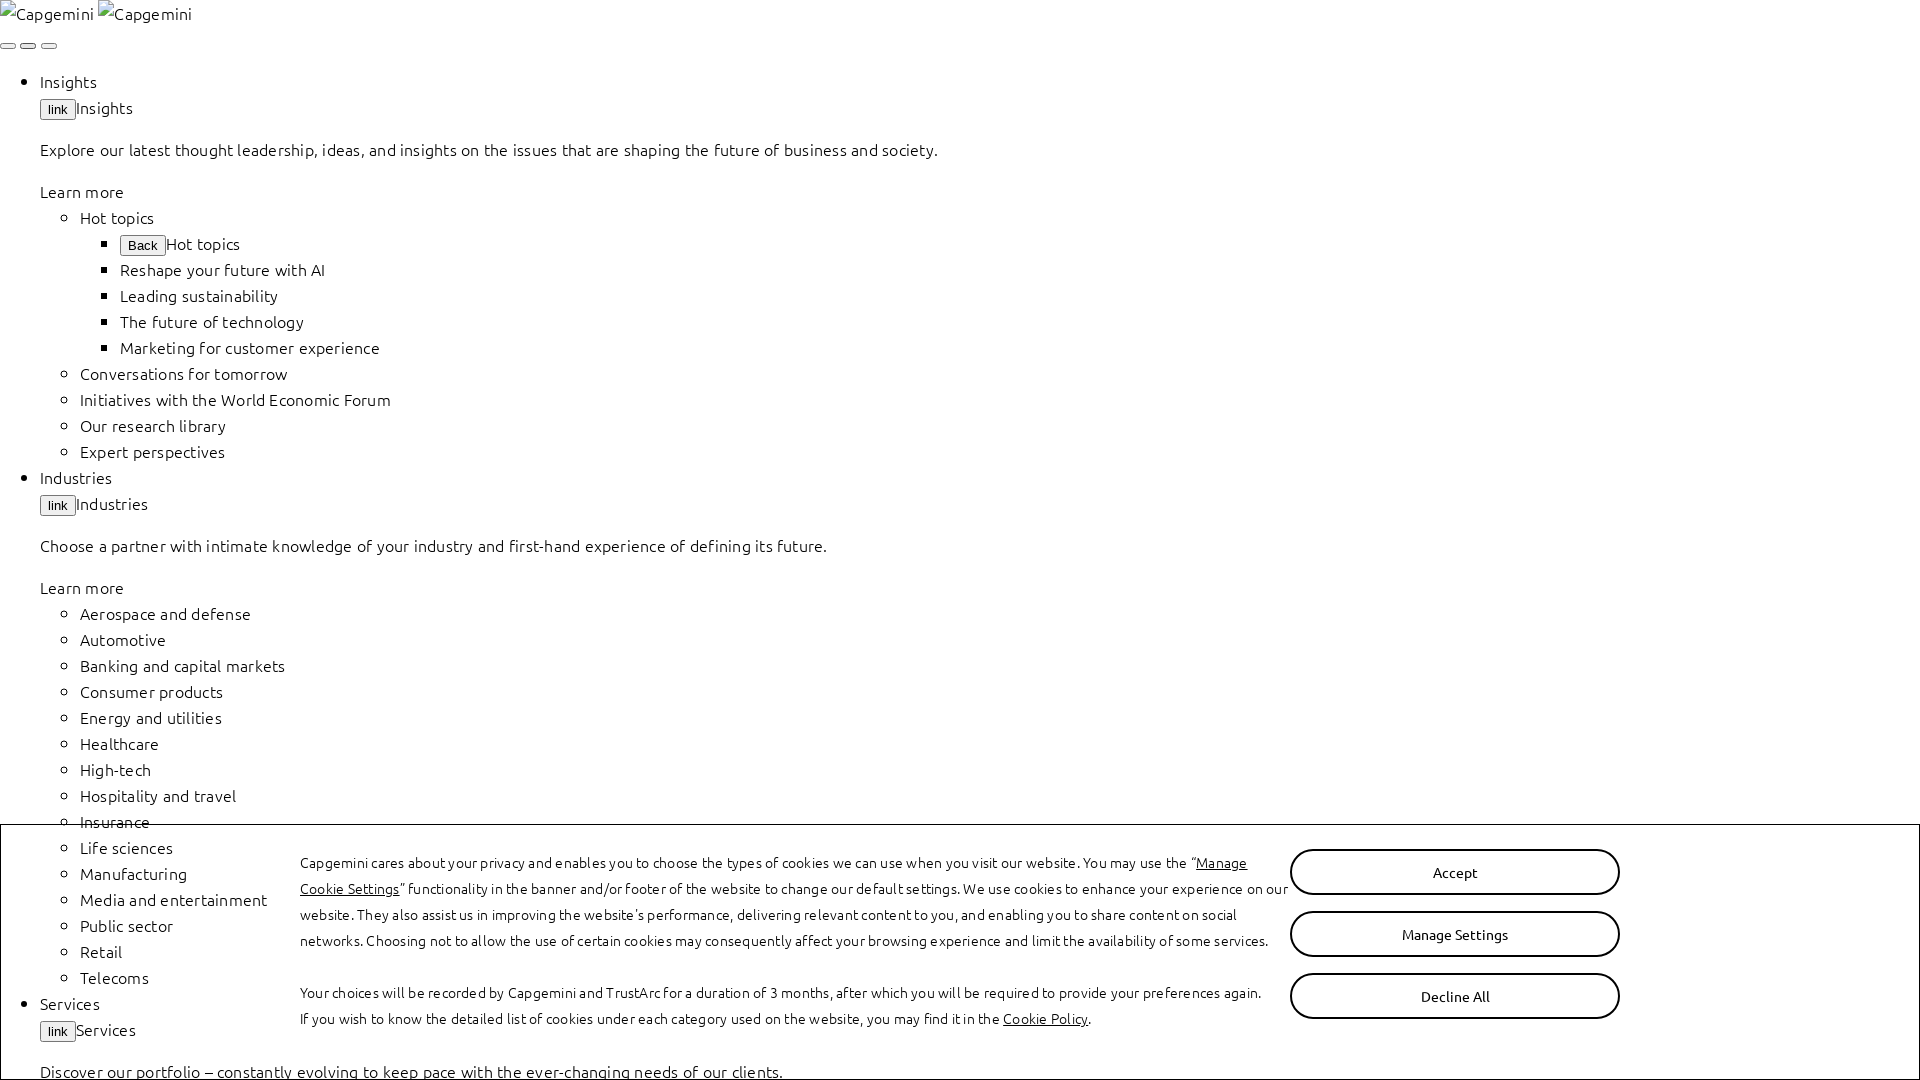